Tests file upload functionality by uploading a file to a file input element and submitting the form, then verifying the uploaded file name is displayed.

Starting URL: http://the-internet.herokuapp.com/upload

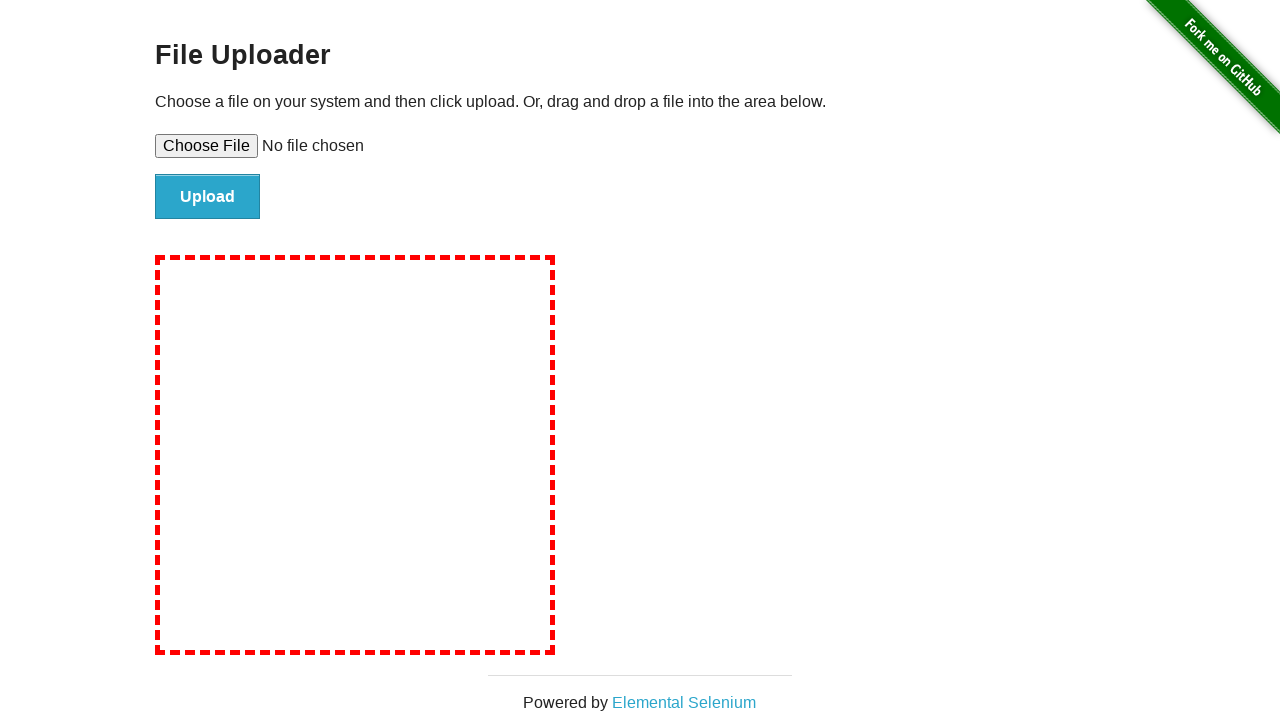

Set file input with test_upload_file.txt
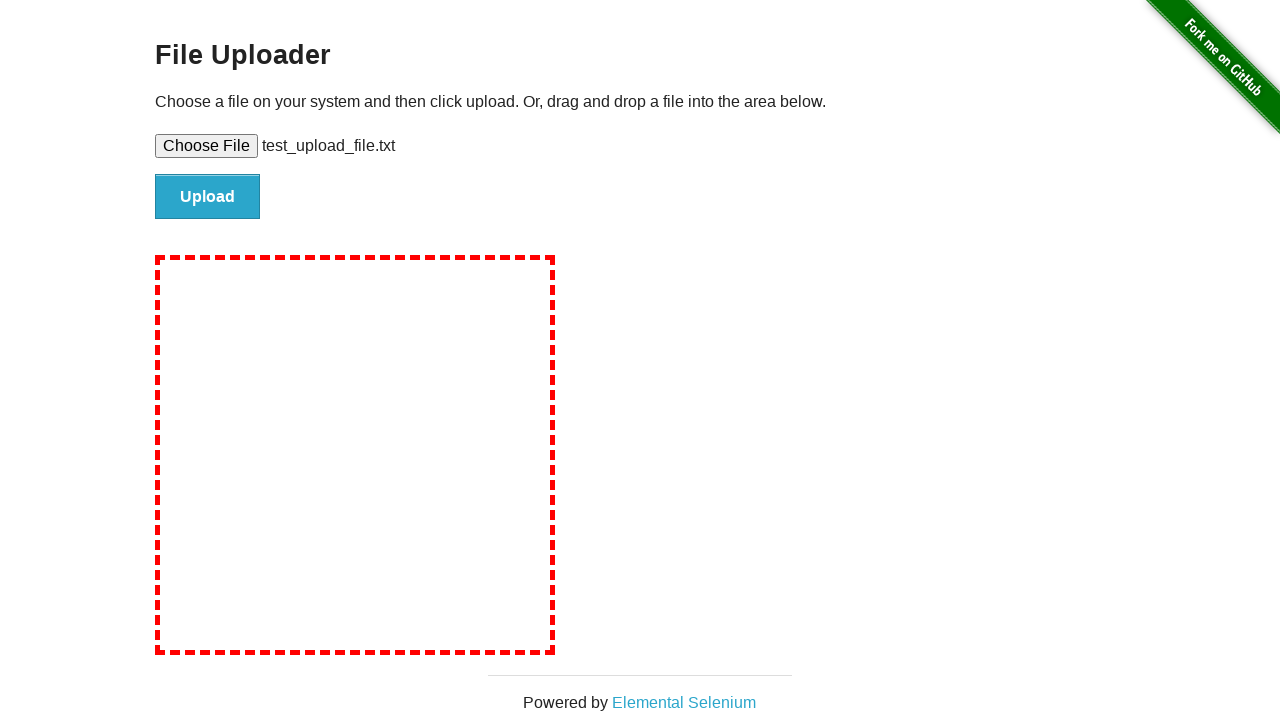

Clicked file submit button at (208, 197) on #file-submit
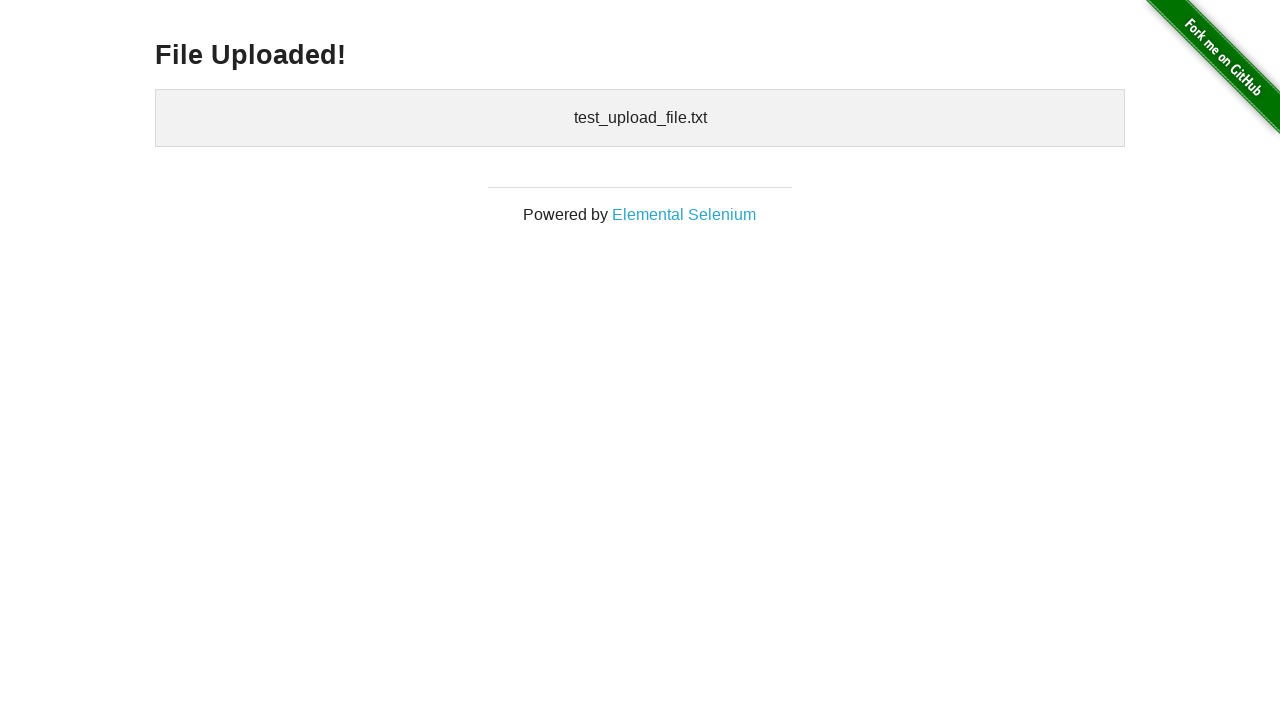

Uploaded files section appeared on page
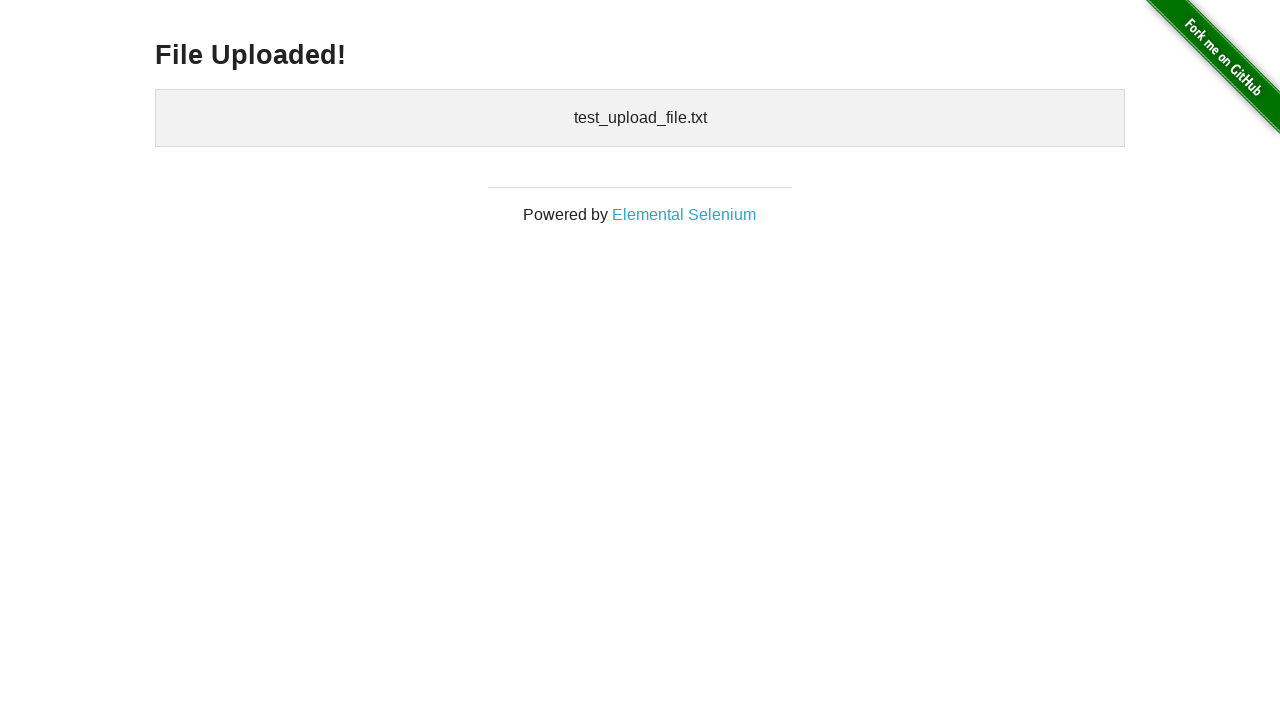

Cleaned up temporary test file
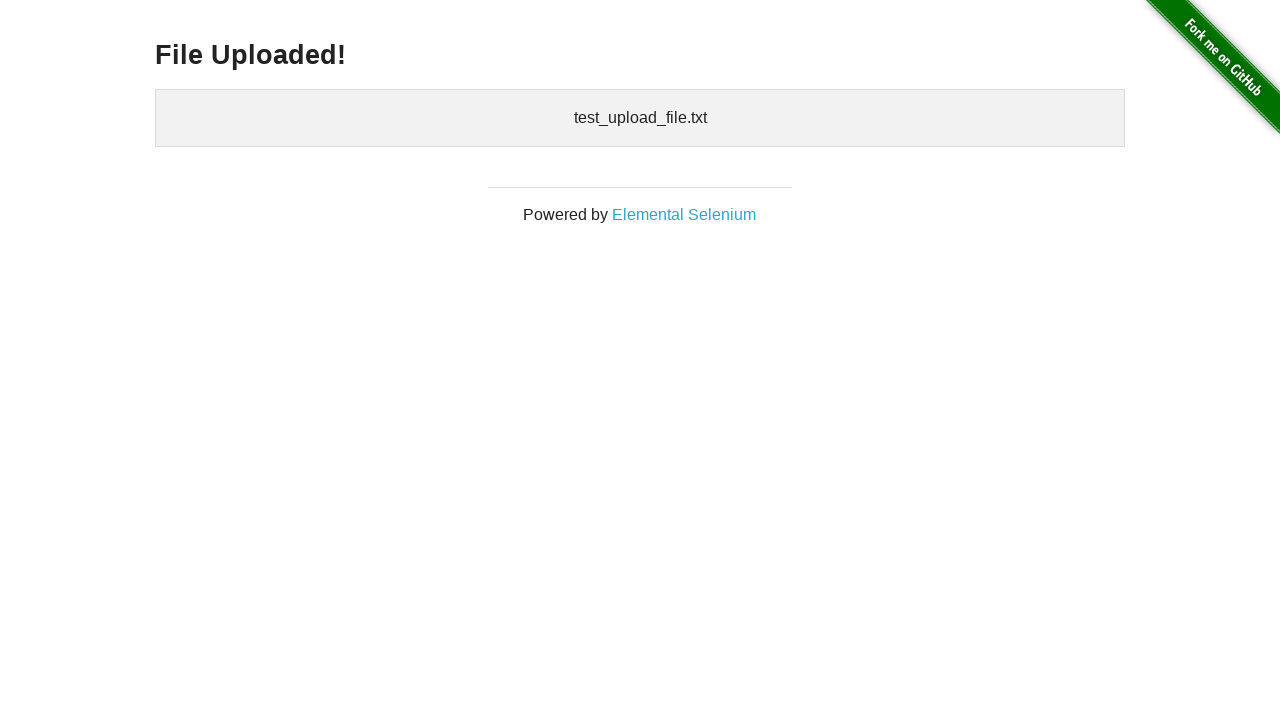

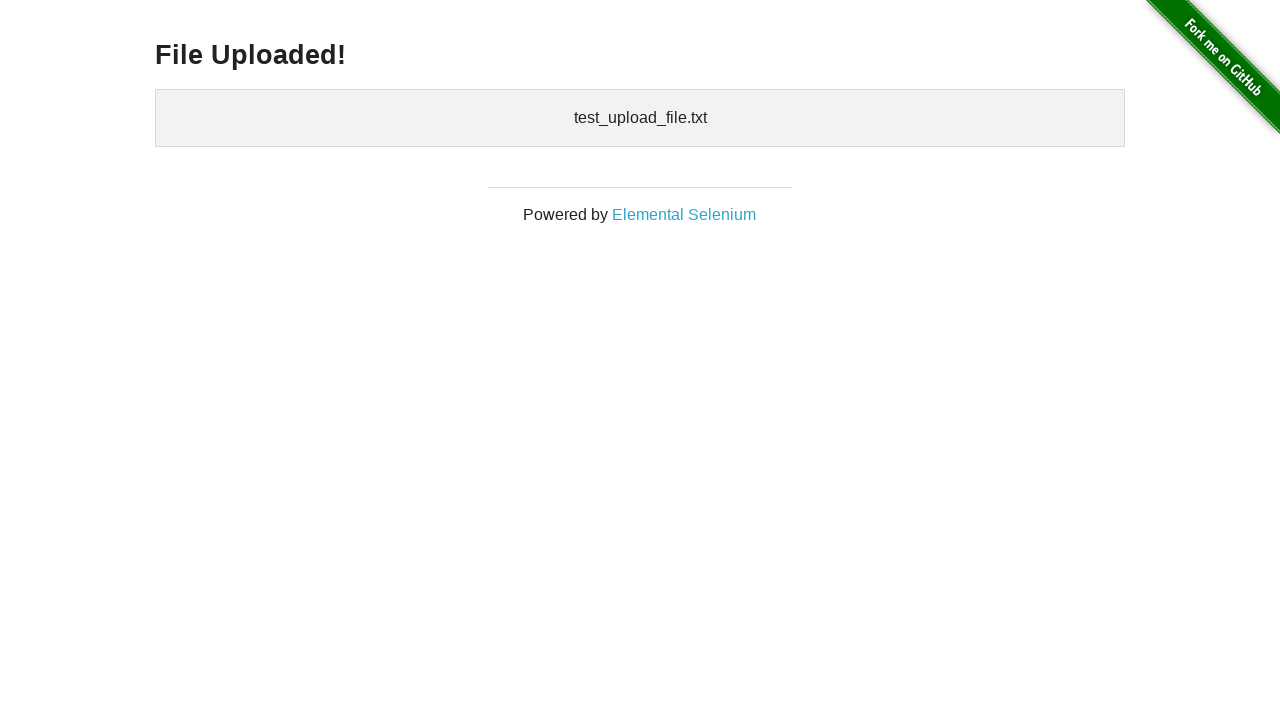